Tests selecting checkboxes starting from index 4 to the end of the checkbox list

Starting URL: https://testautomationpractice.blogspot.com/

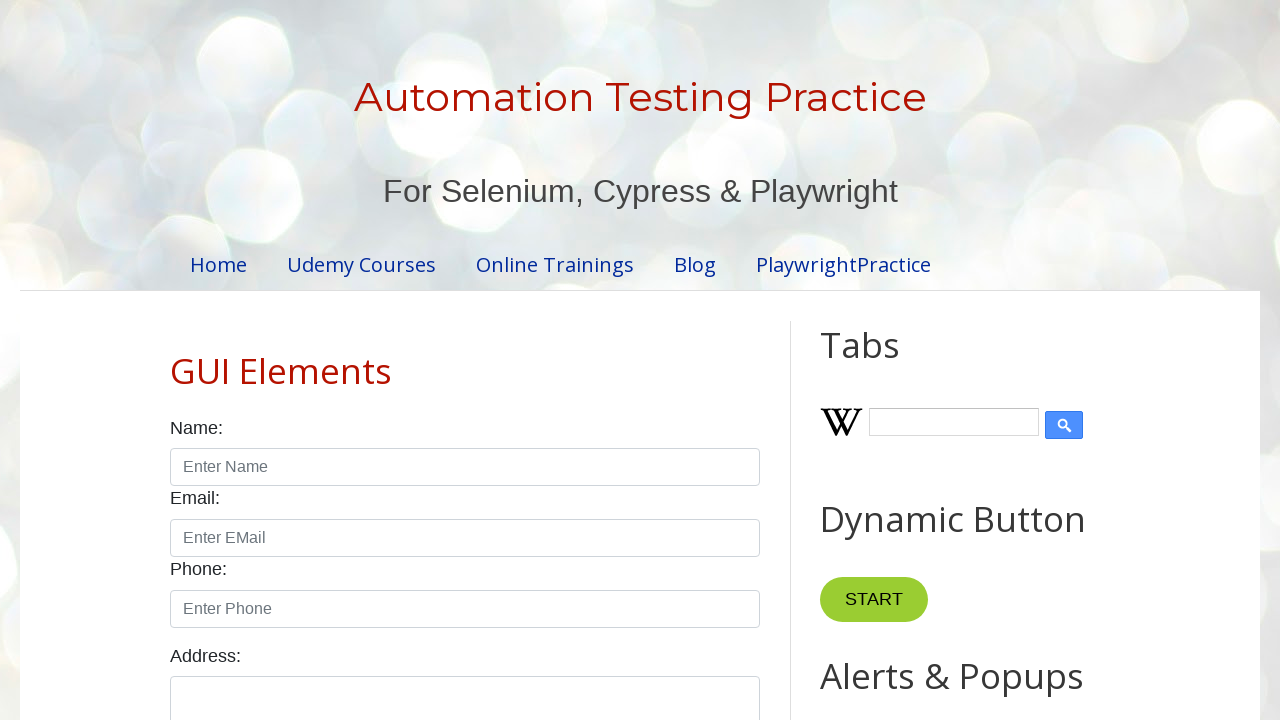

Waited for checkboxes to be visible
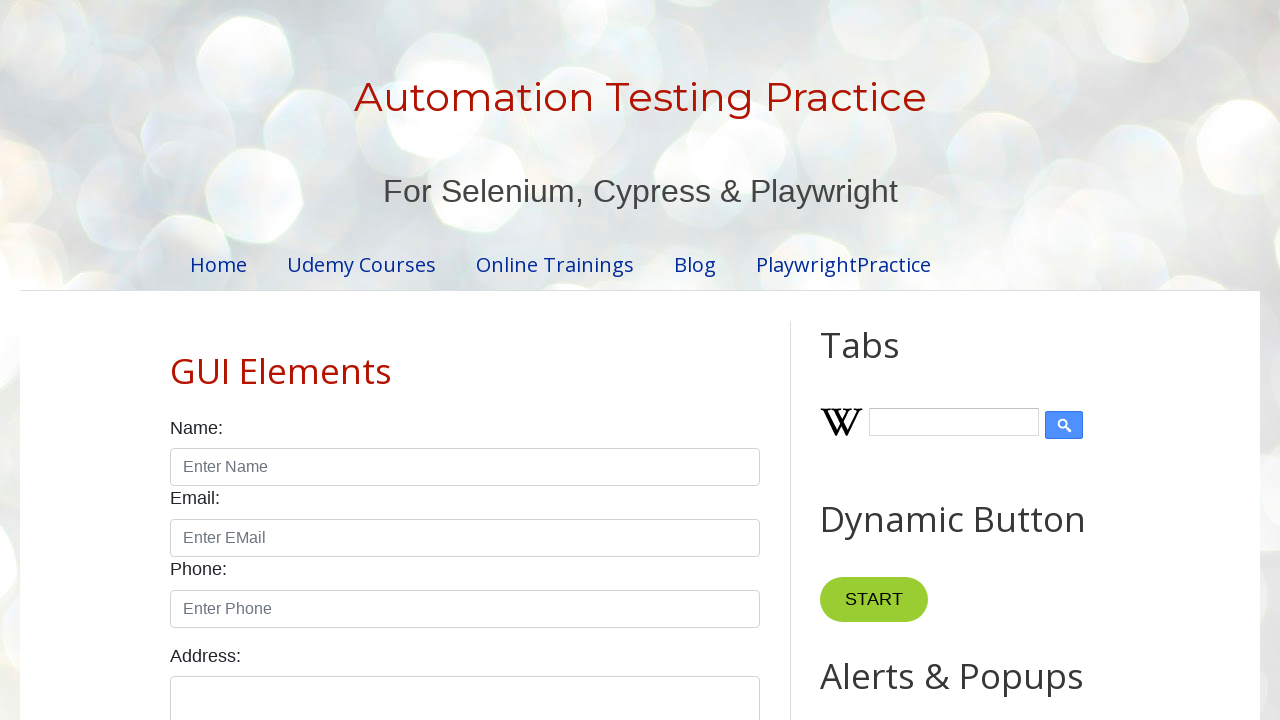

Located all checkbox elements
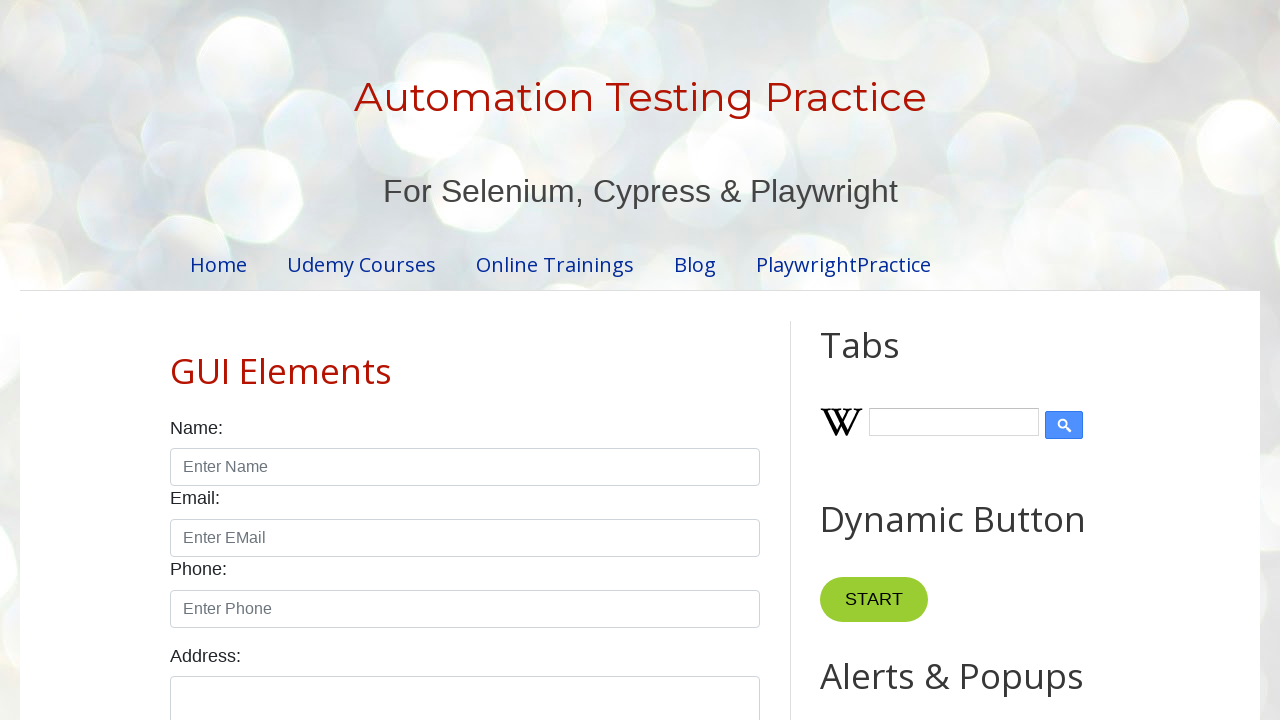

Retrieved checkbox count: 7 checkboxes found
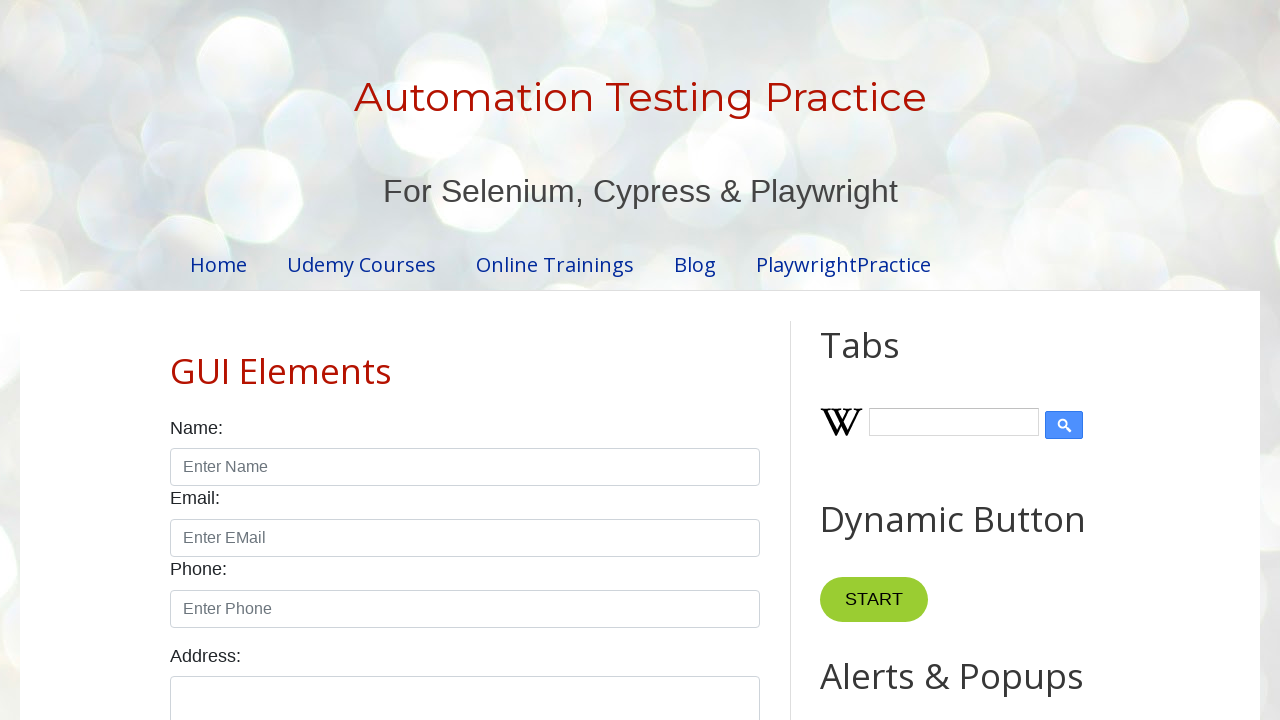

Clicked checkbox at index 4 at (604, 360) on input.form-check-input[type='checkbox'] >> nth=4
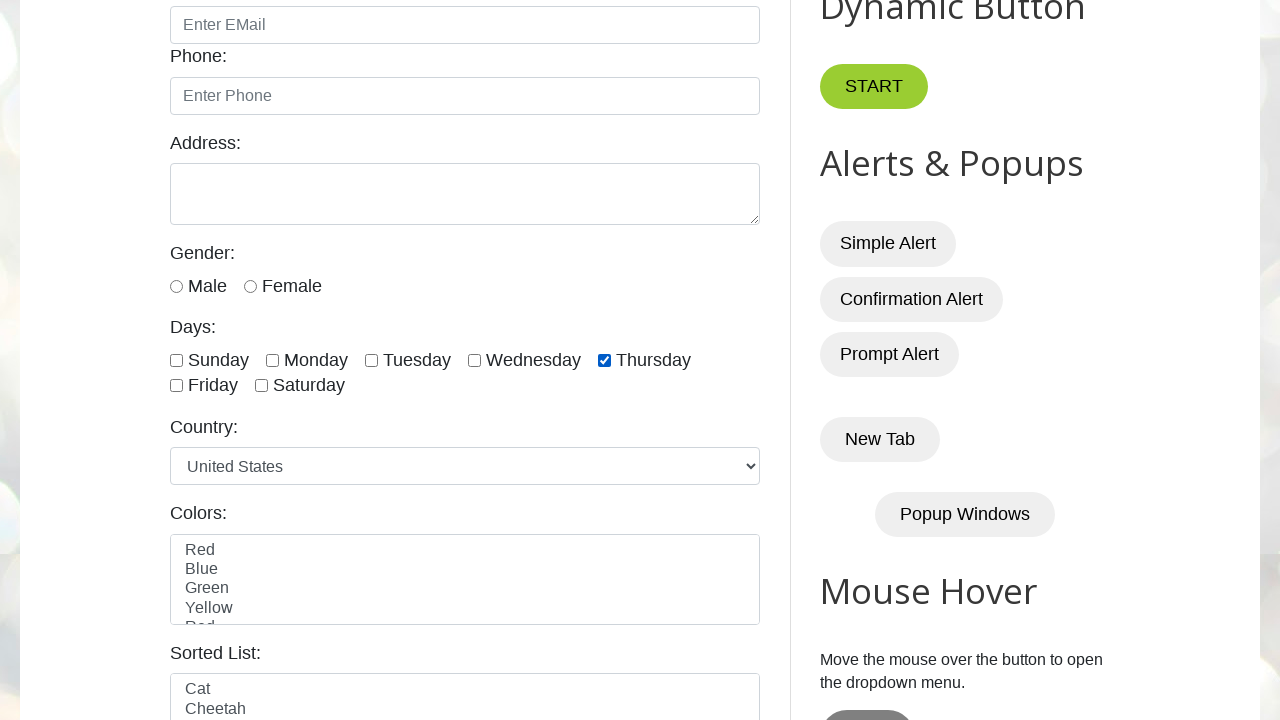

Clicked checkbox at index 5 at (176, 386) on input.form-check-input[type='checkbox'] >> nth=5
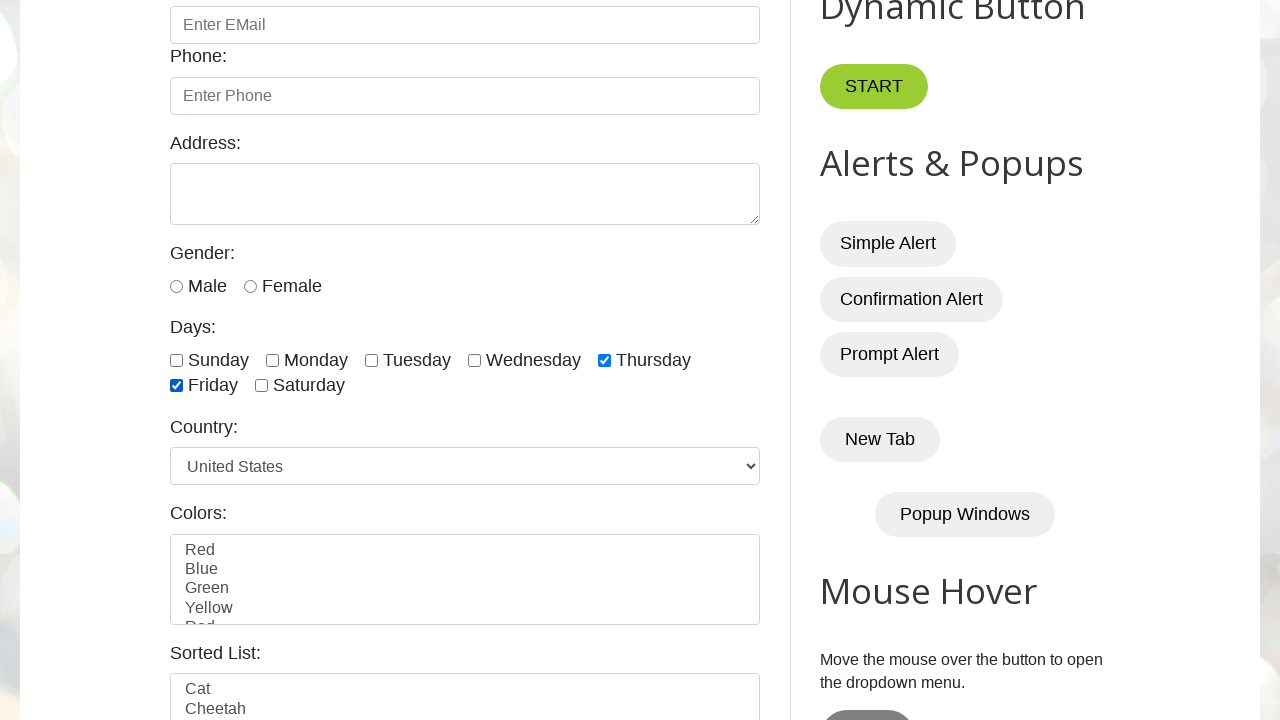

Clicked checkbox at index 6 at (262, 386) on input.form-check-input[type='checkbox'] >> nth=6
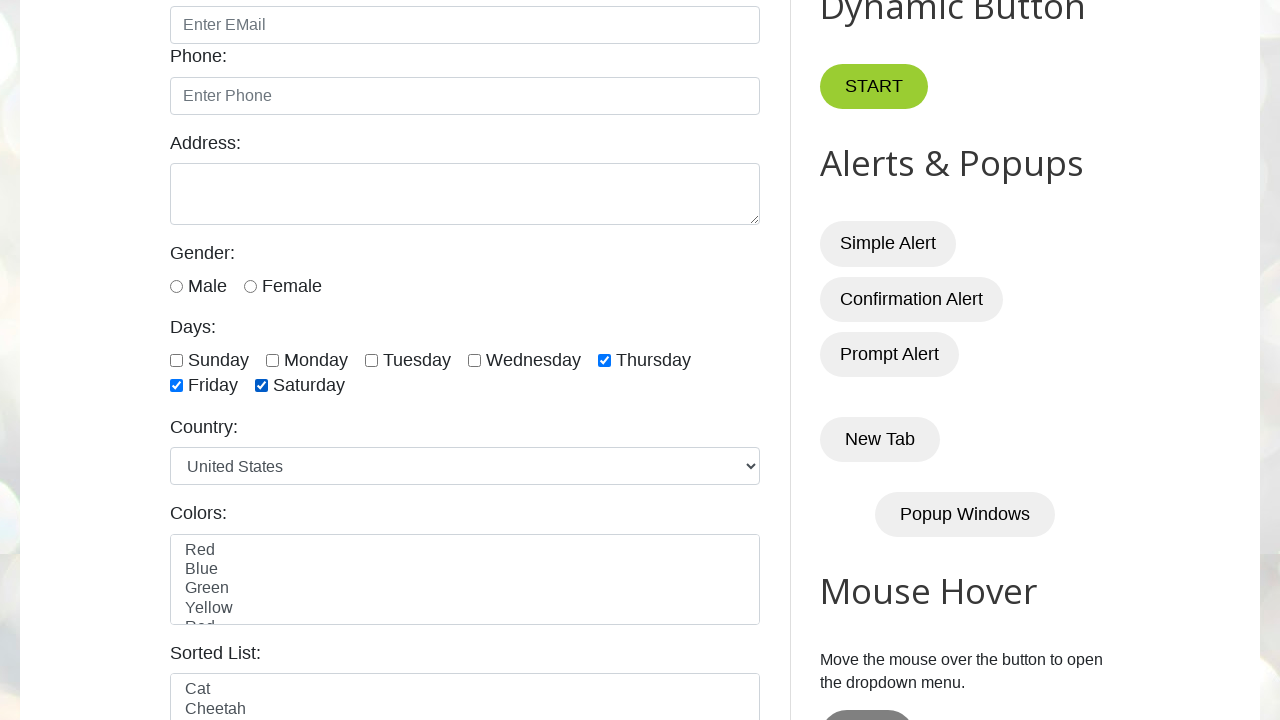

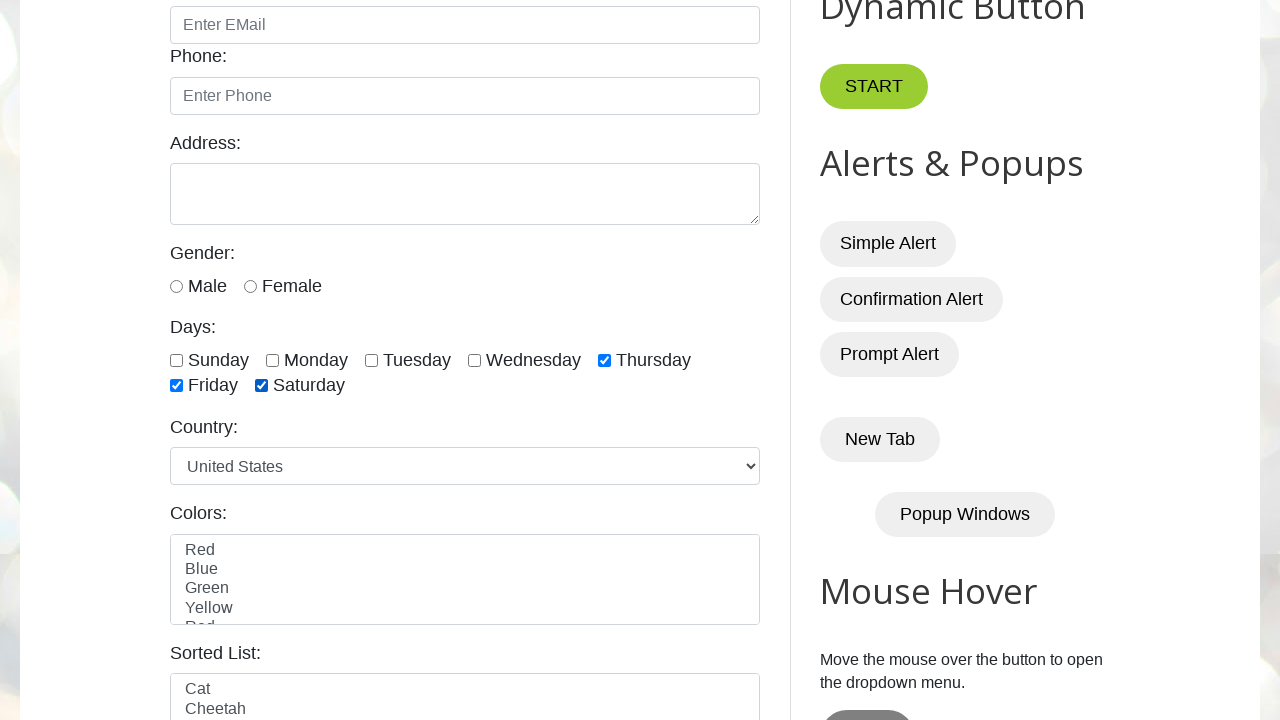